Tests waiting for elements to appear by navigating to a delayed response endpoint

Starting URL: https://httpbin.org/delay/2

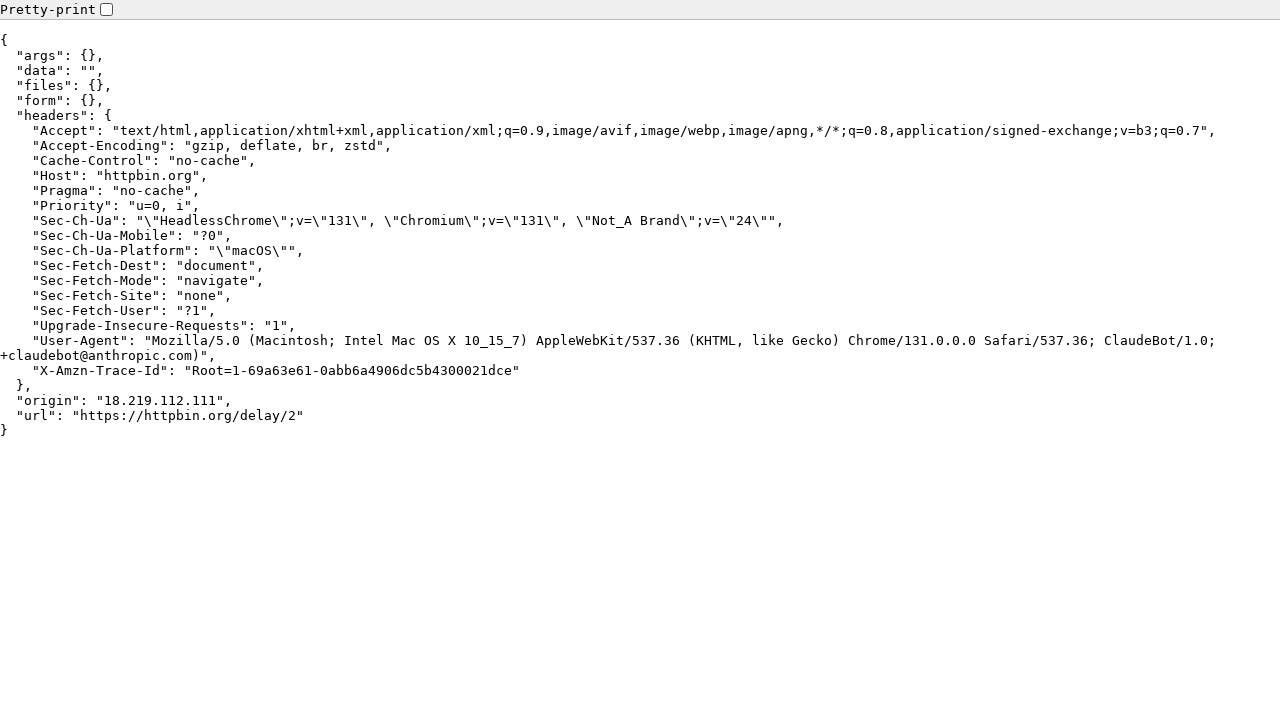

Navigated to httpbin.org/delay/2 endpoint
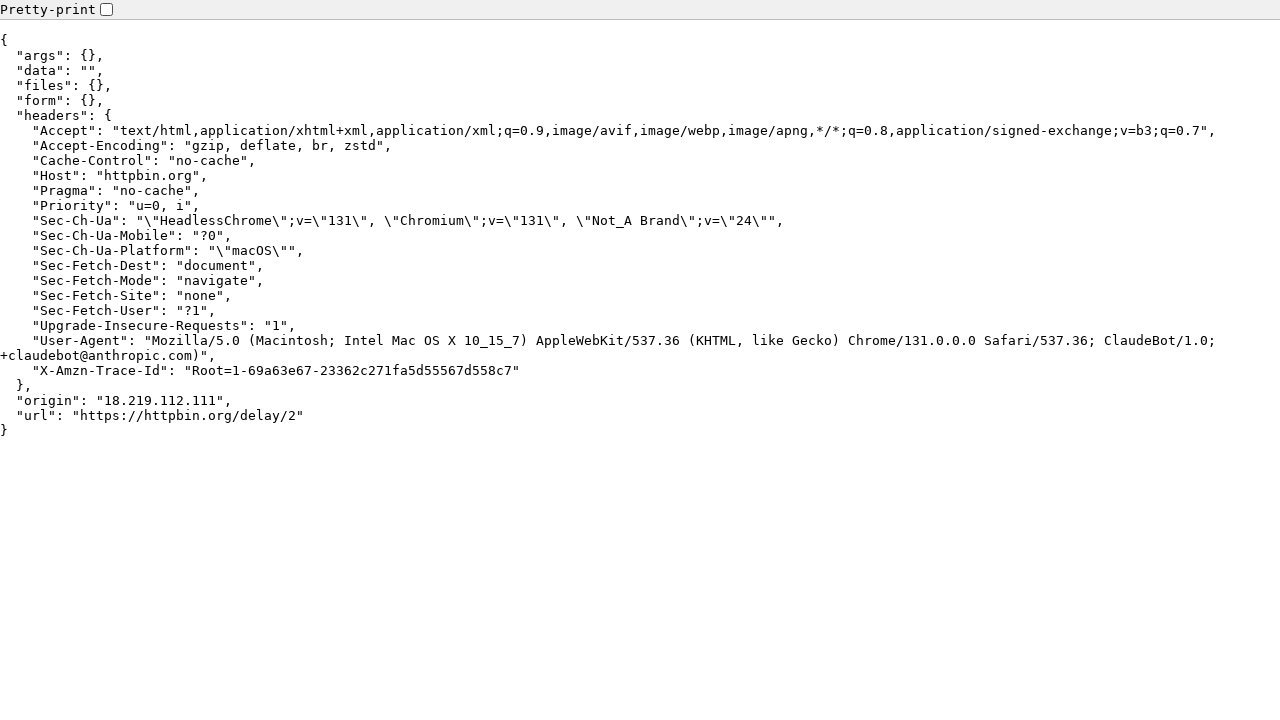

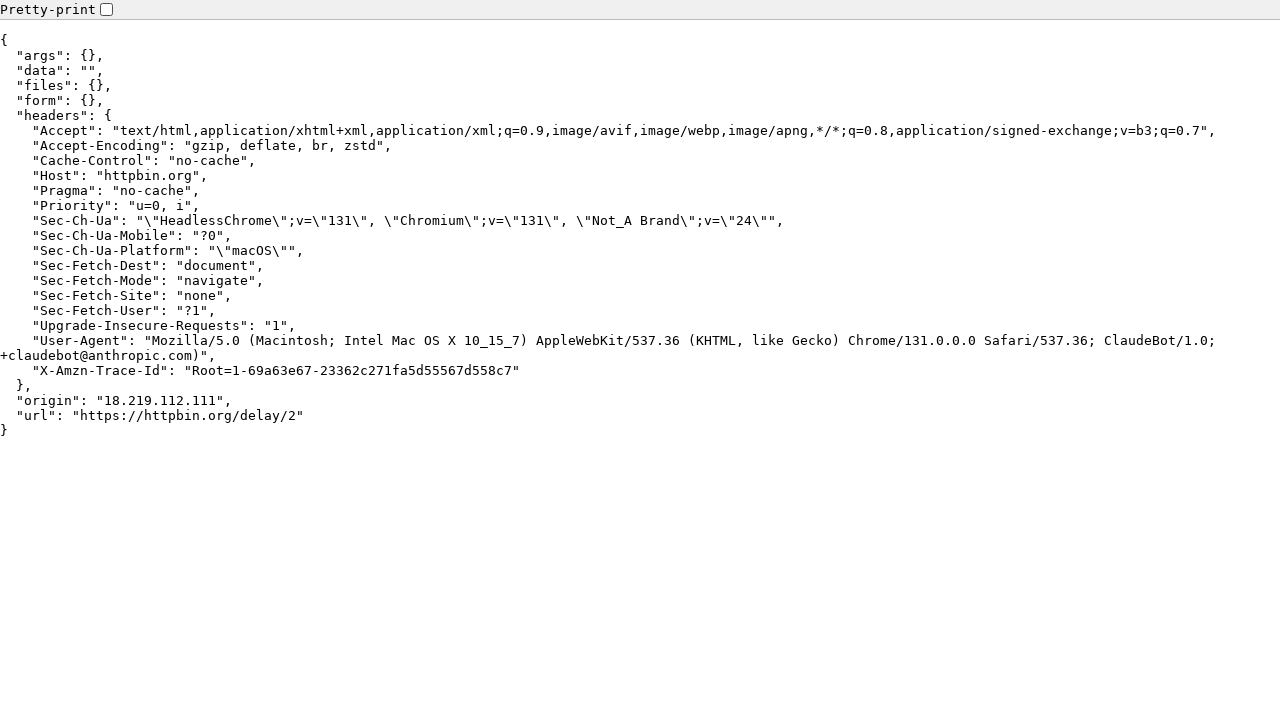